Tests popup window functionality by clicking a link that opens a popup window on the omayo test site

Starting URL: http://omayo.blogspot.com/

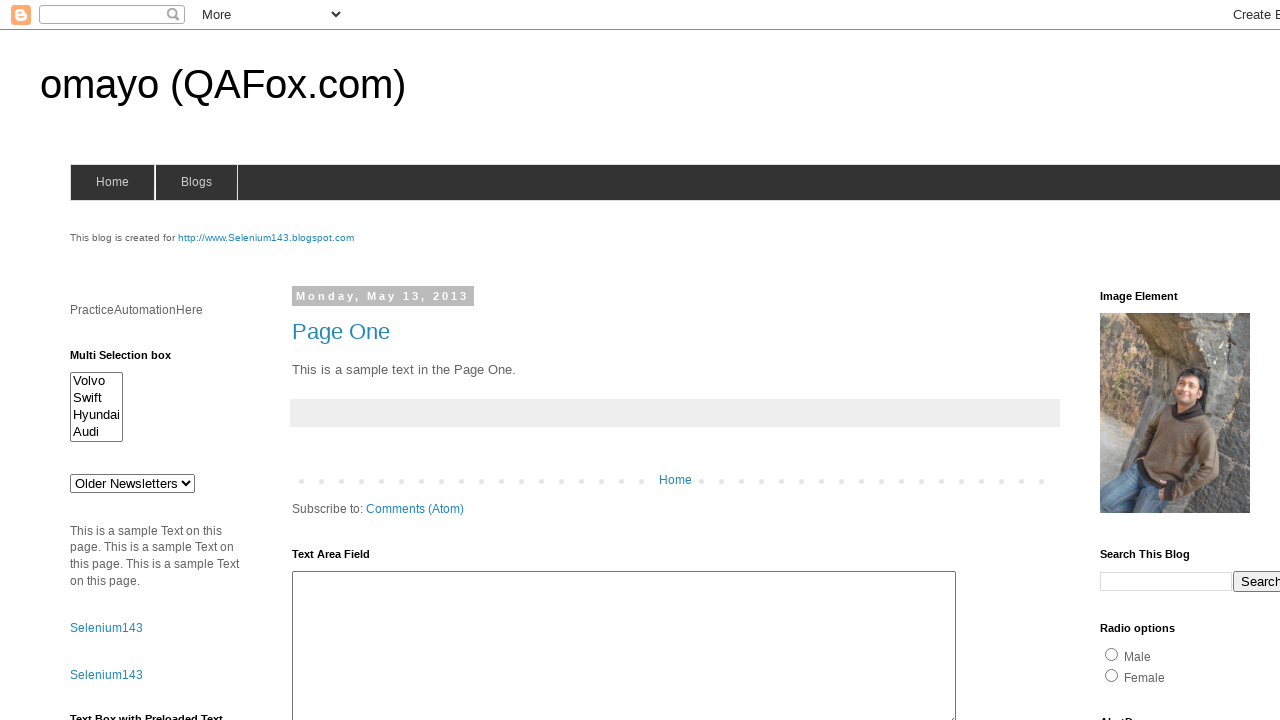

Navigated to omayo test site
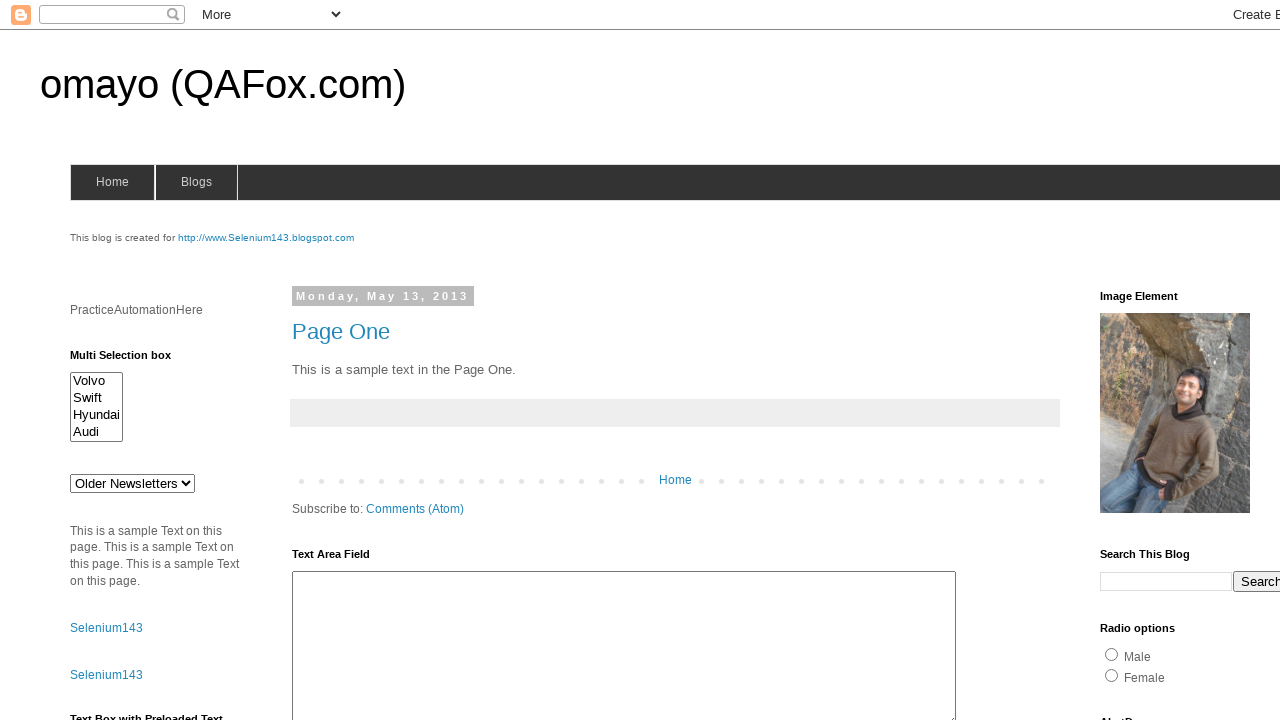

Clicked 'Open a popup window' link at (132, 360) on xpath=//a[.='Open a popup window']
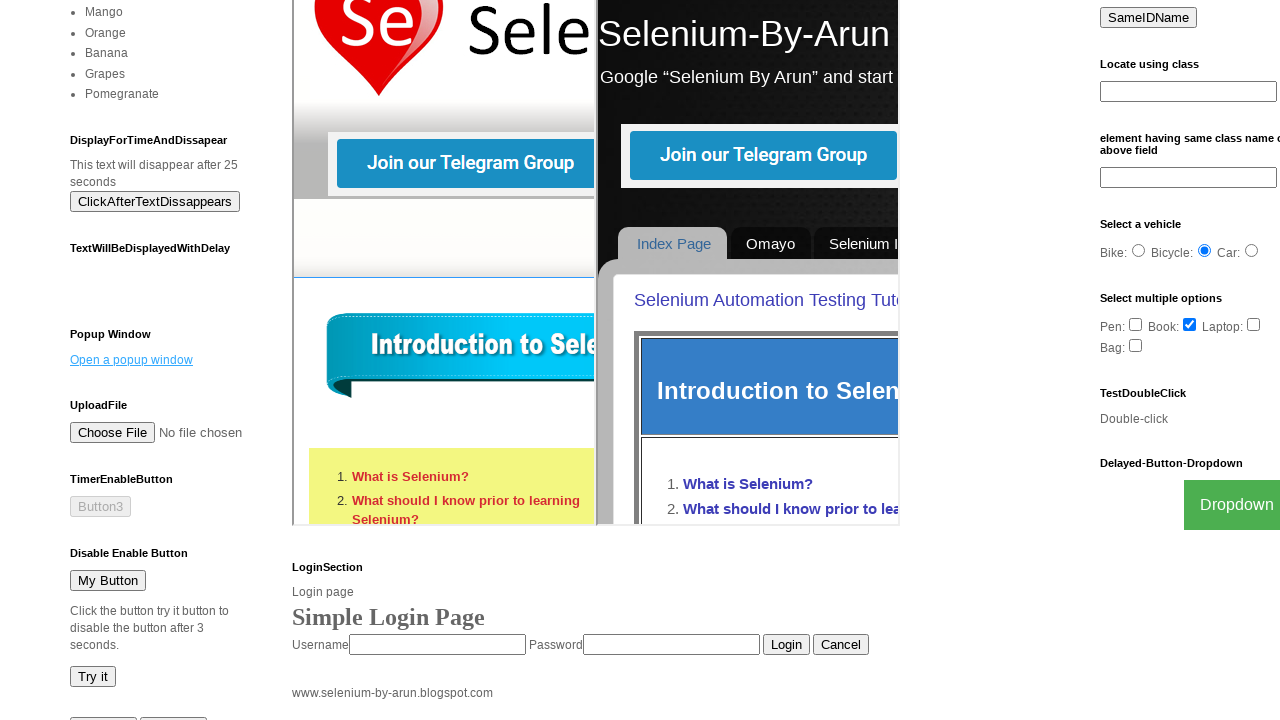

Waited 2 seconds for popup window to open
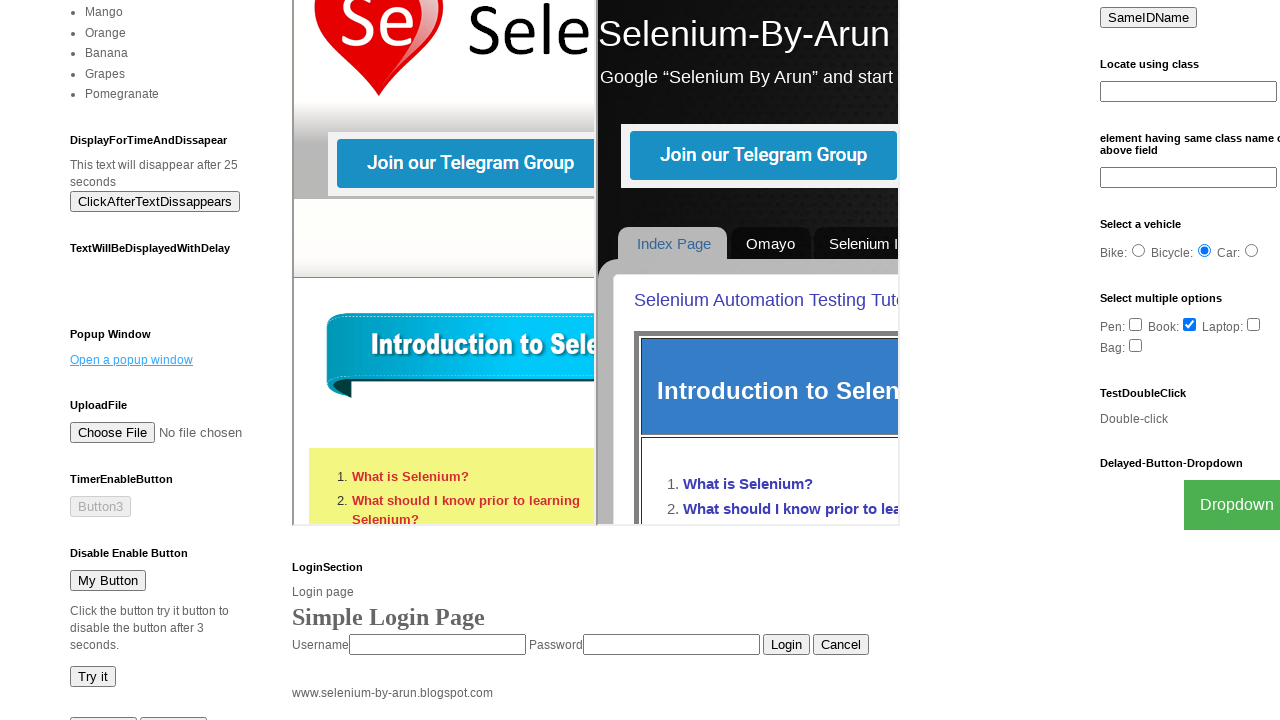

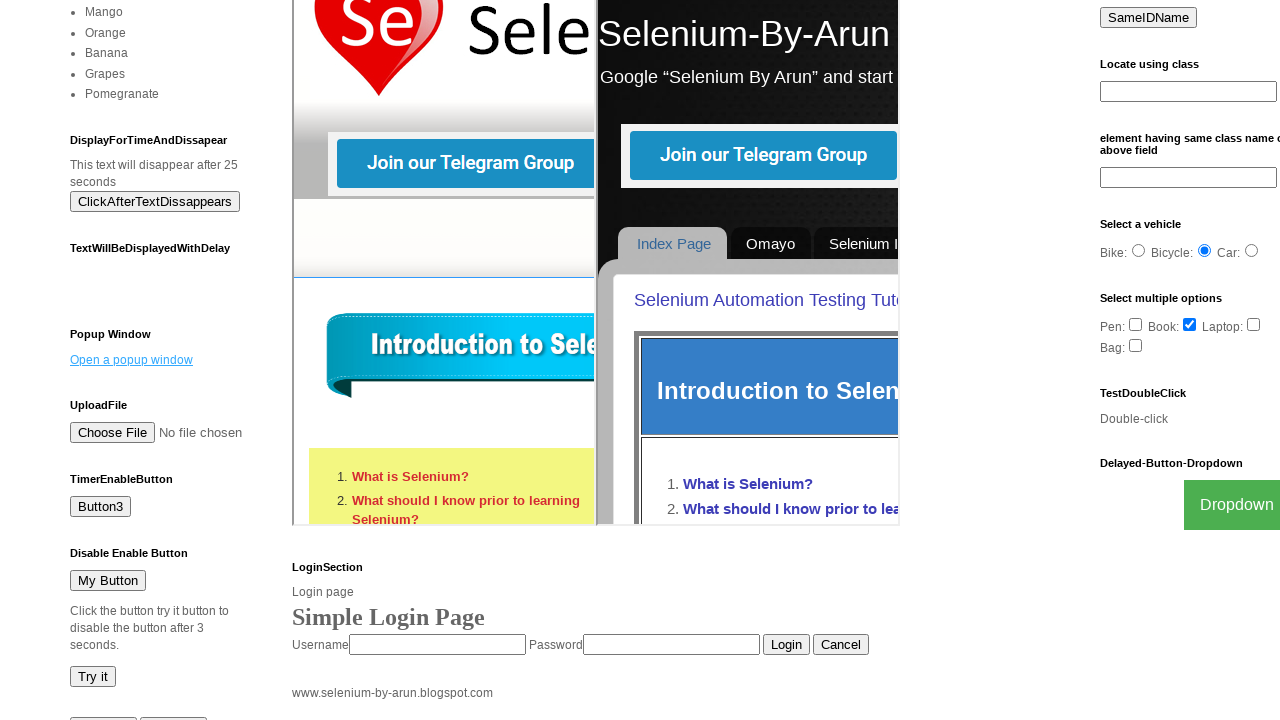